Searches for SEC filings by entering a ticker symbol in the search box and submitting the search

Starting URL: https://www.sec.gov/search-filings

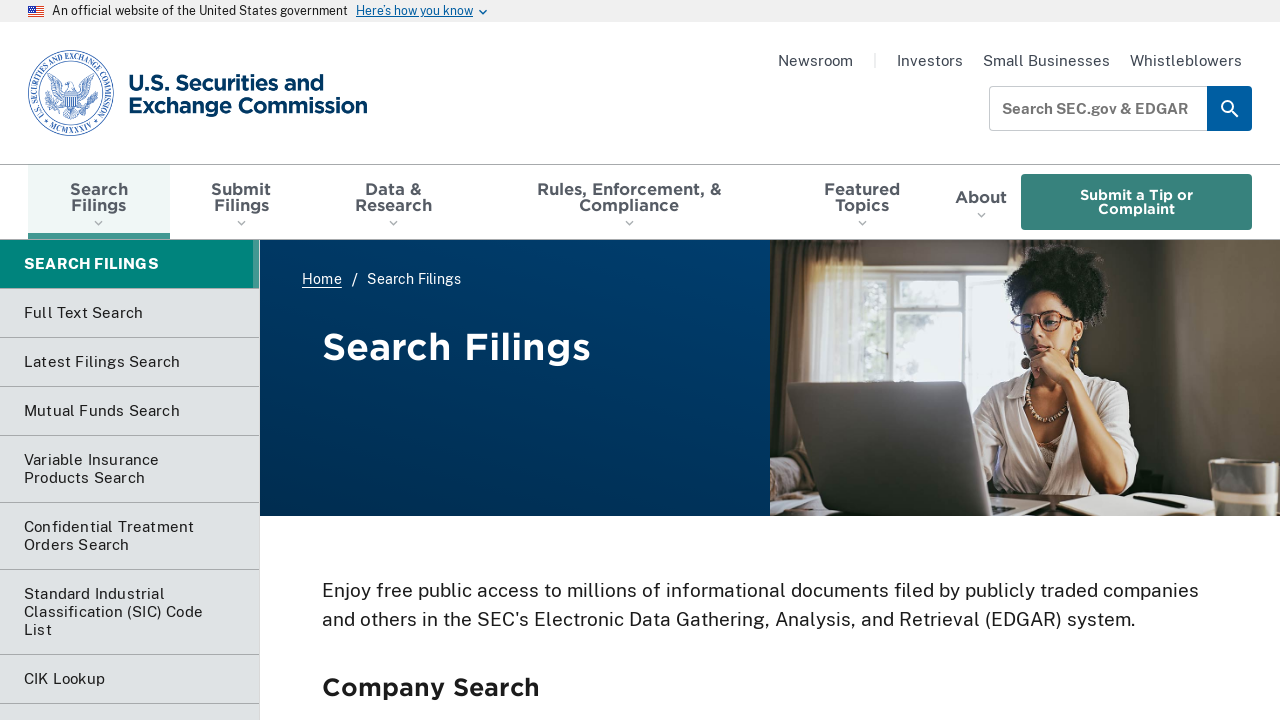

Filled search box with ticker symbol 'AAPL' on #edgar-company-person
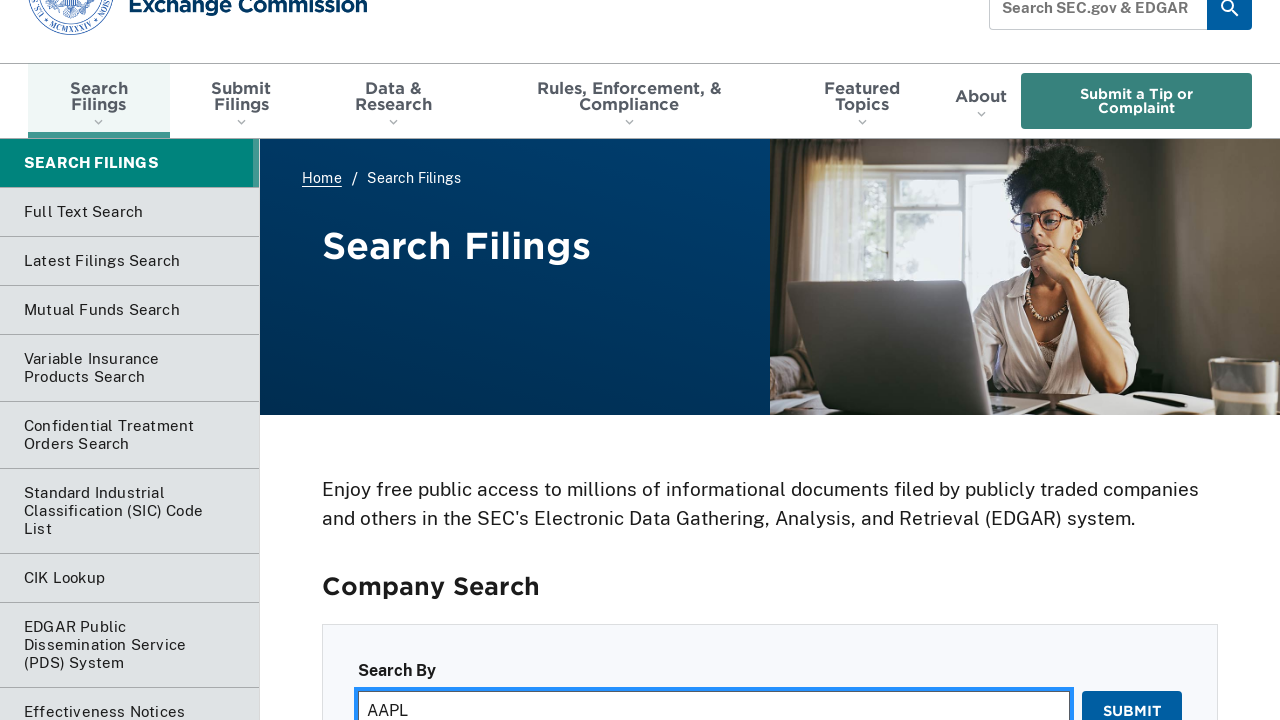

Pressed Enter to submit SEC filings search on #edgar-company-person
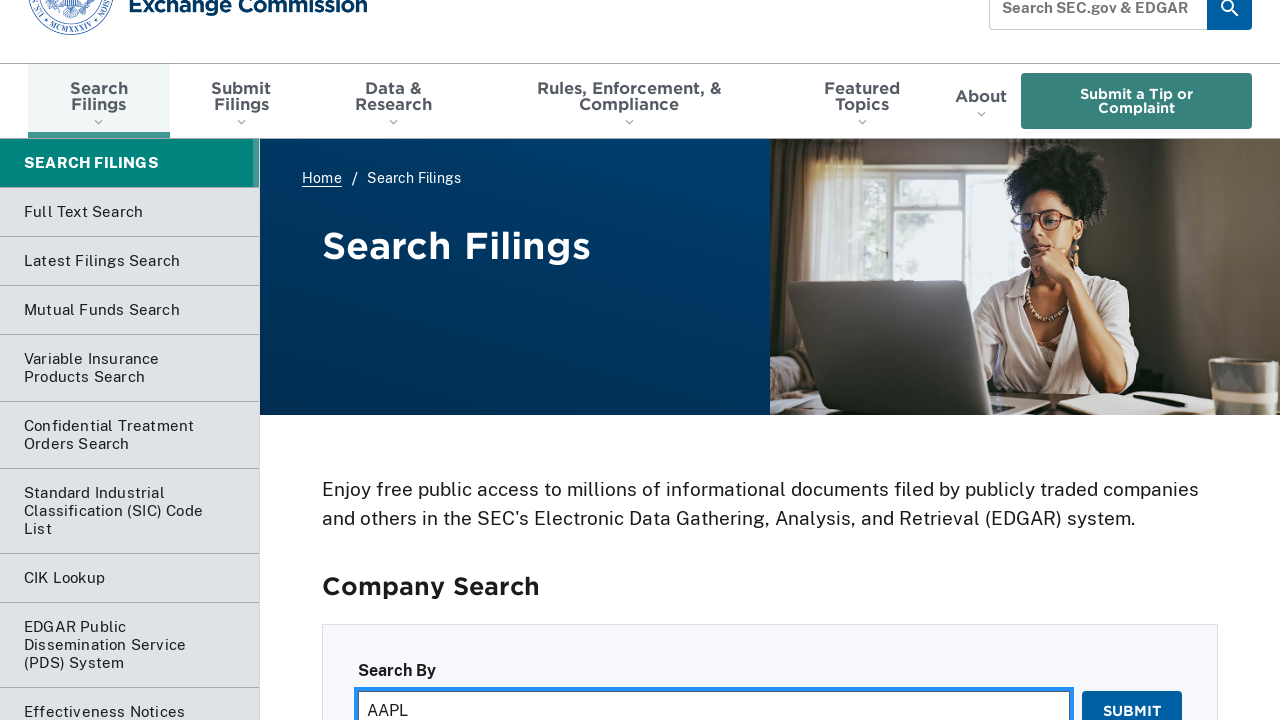

Waited for search results to load
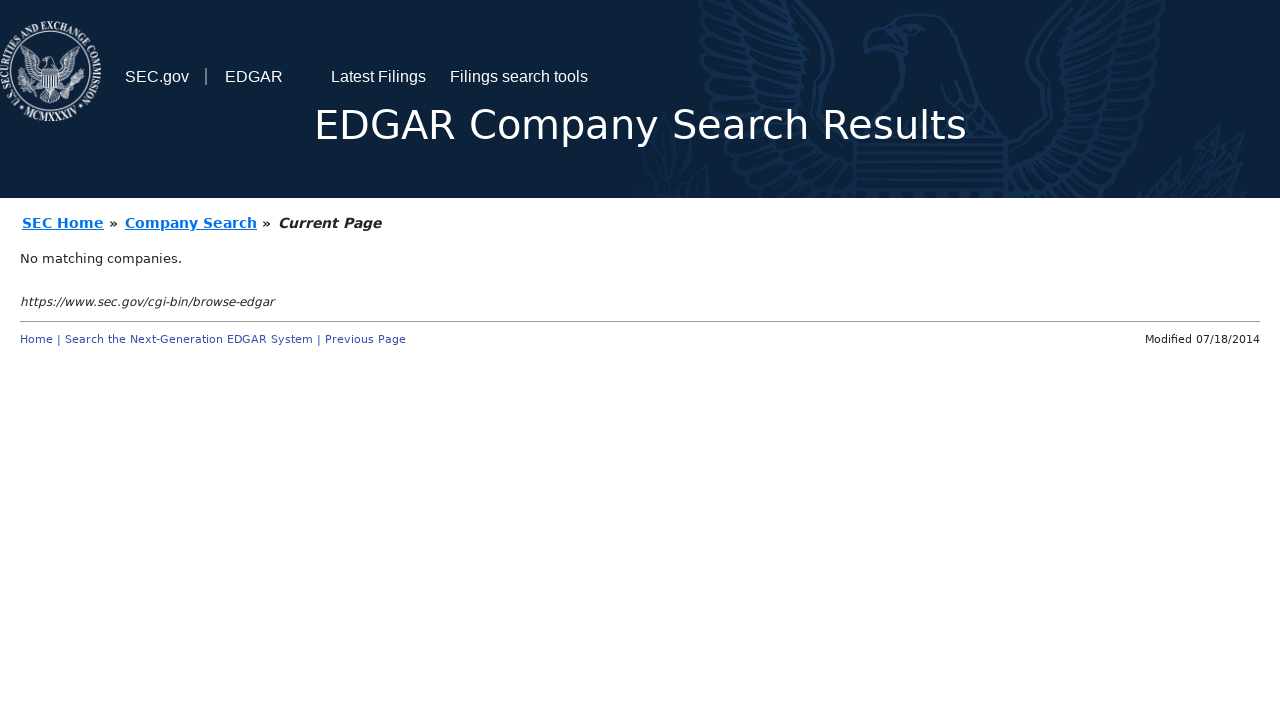

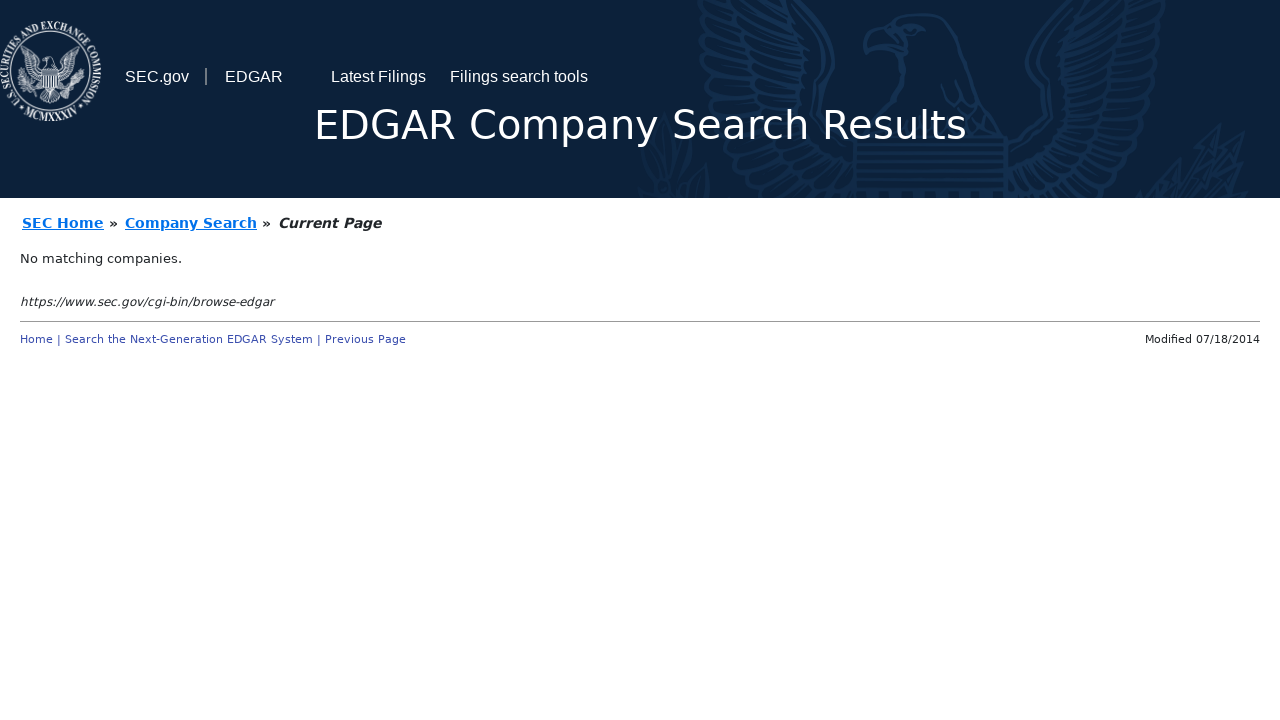